Navigates to a books catalog website and clicks on the first product to view its details page.

Starting URL: https://books.toscrape.com/

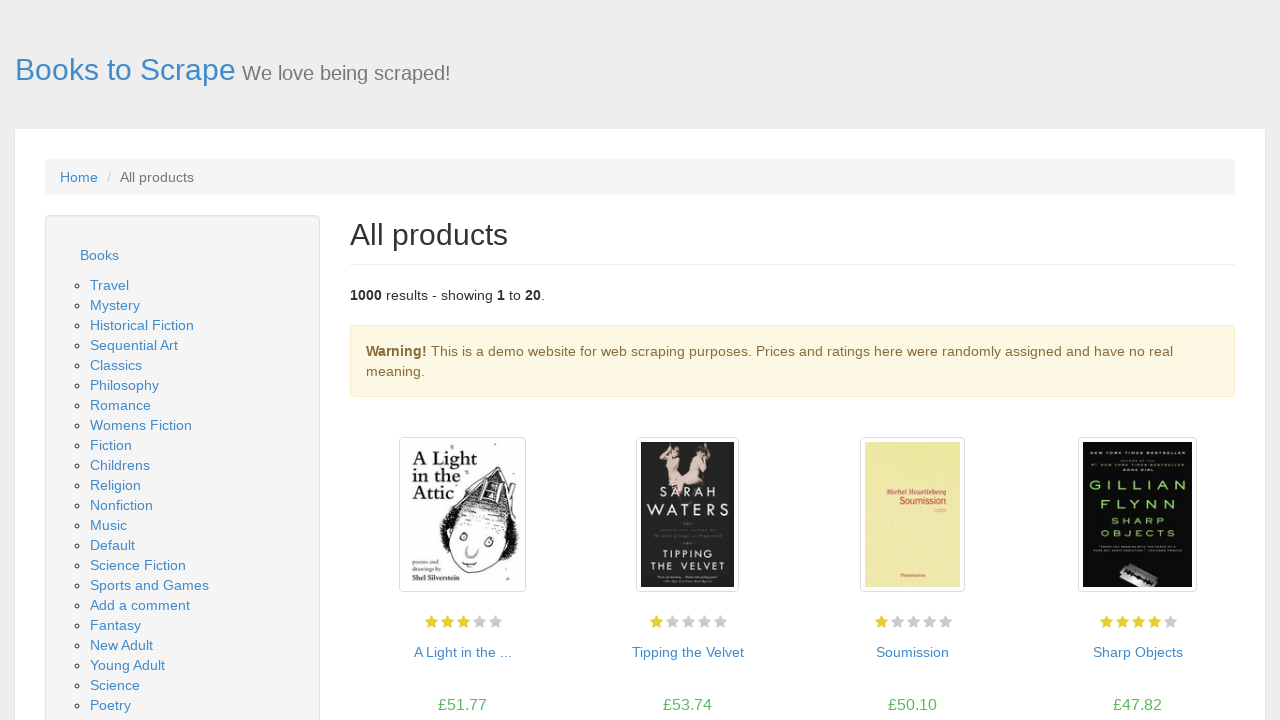

Navigated to books catalog website
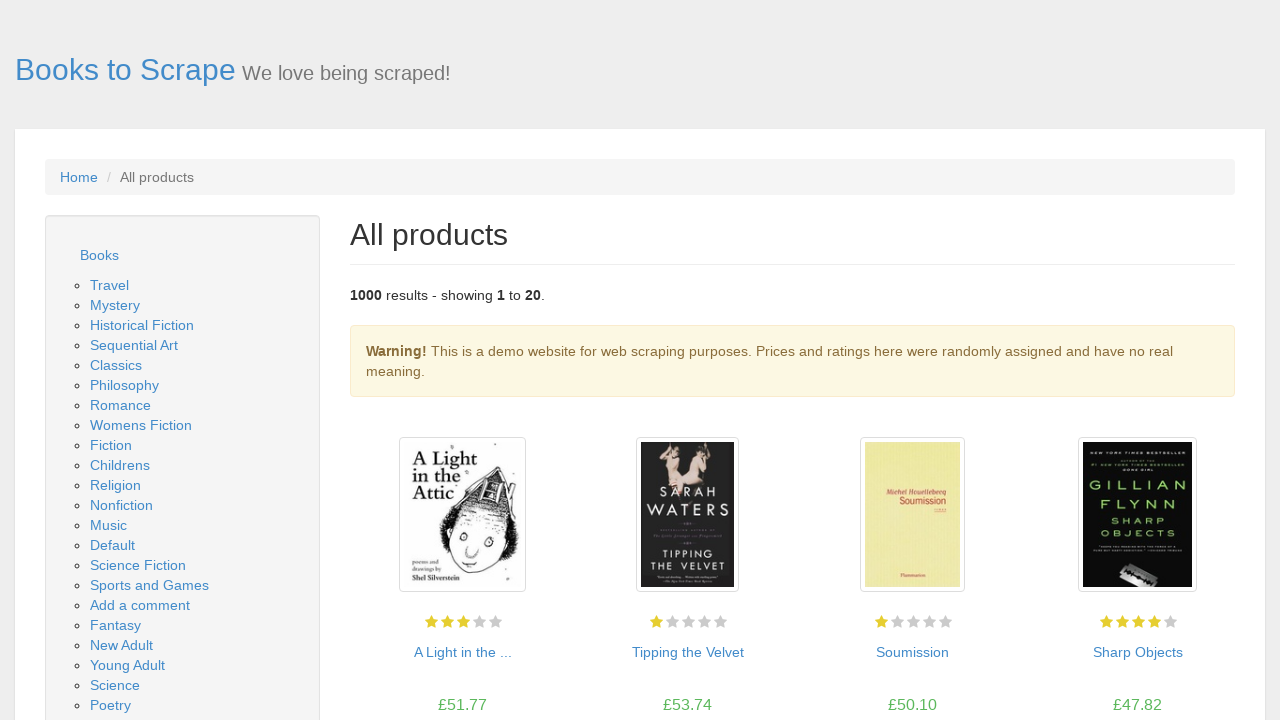

Clicked on the first book product to view its details page at (462, 652) on article.product_pod h3 a >> nth=0
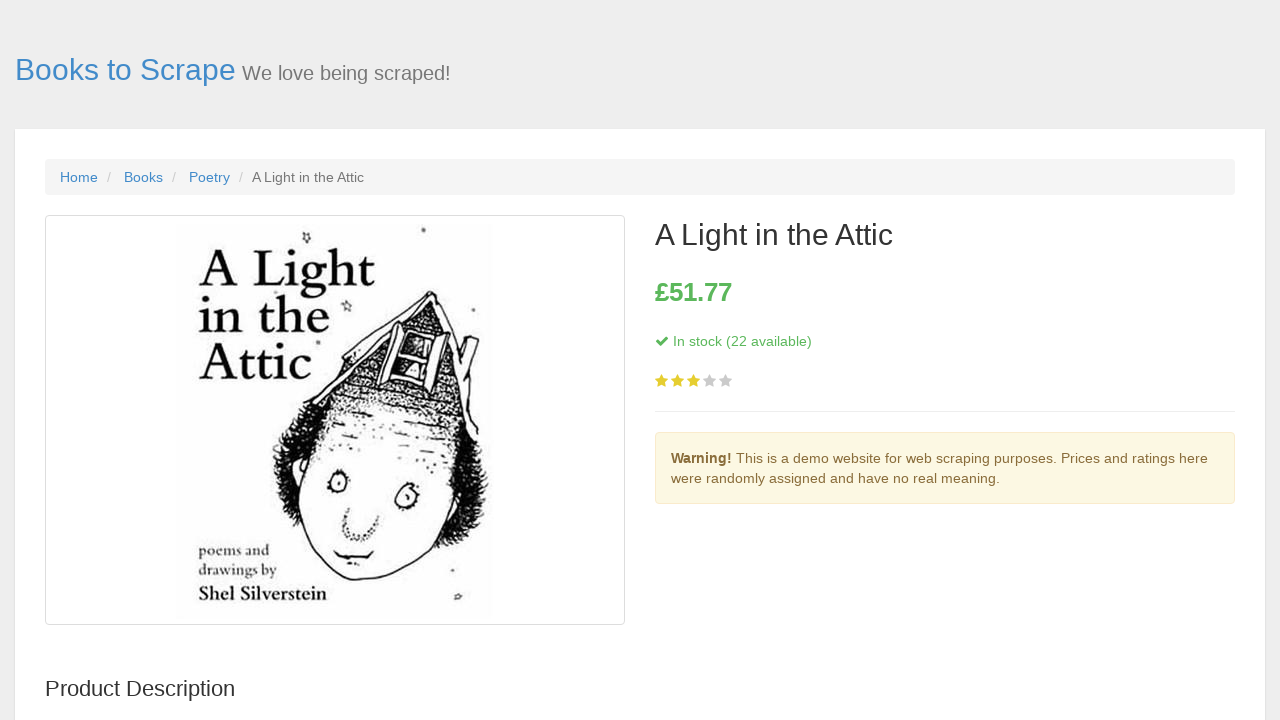

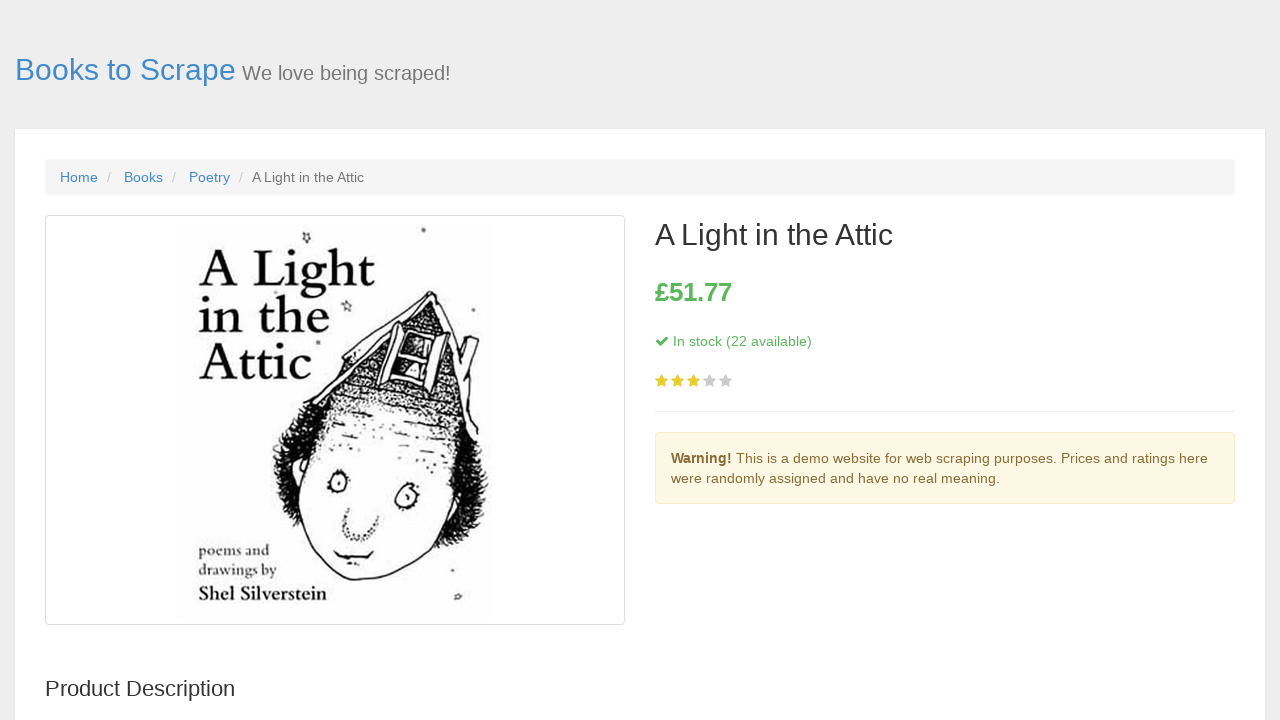